Tests GitHub repository search functionality by searching for a specific repository and navigating to it to verify the Issues tab is present

Starting URL: https://github.com

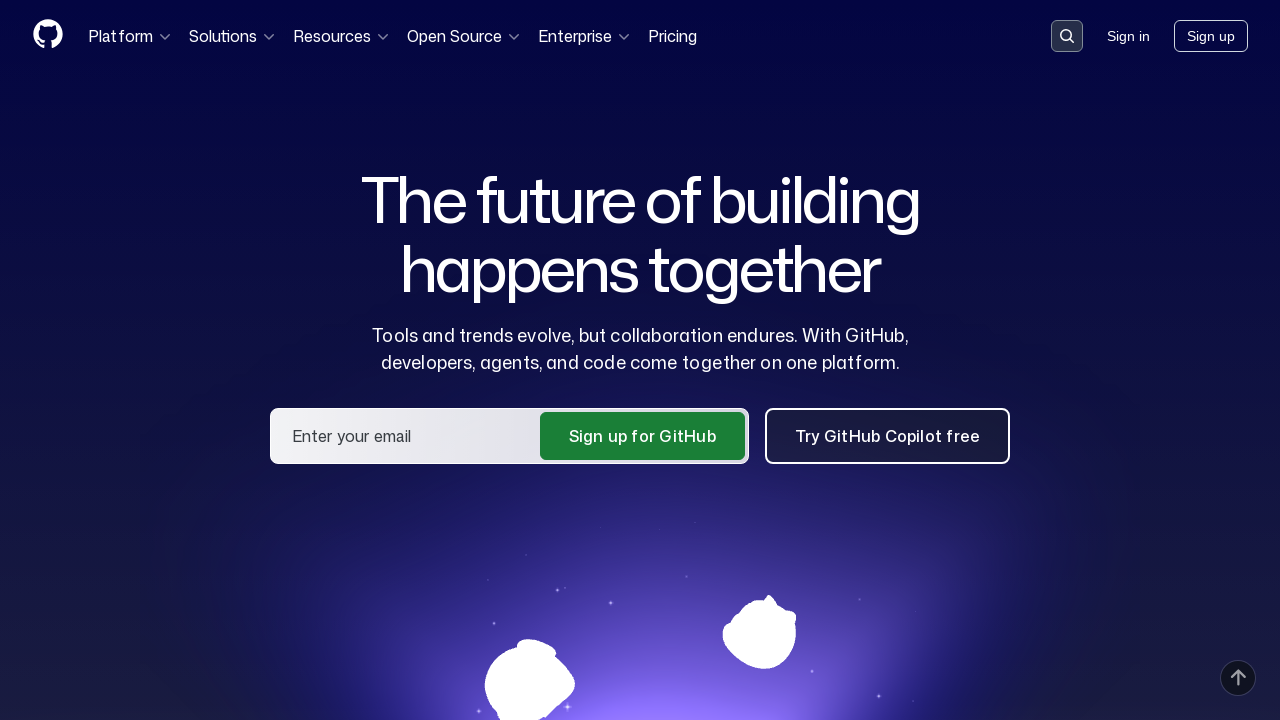

Clicked on the search input area at (1067, 36) on .search-input
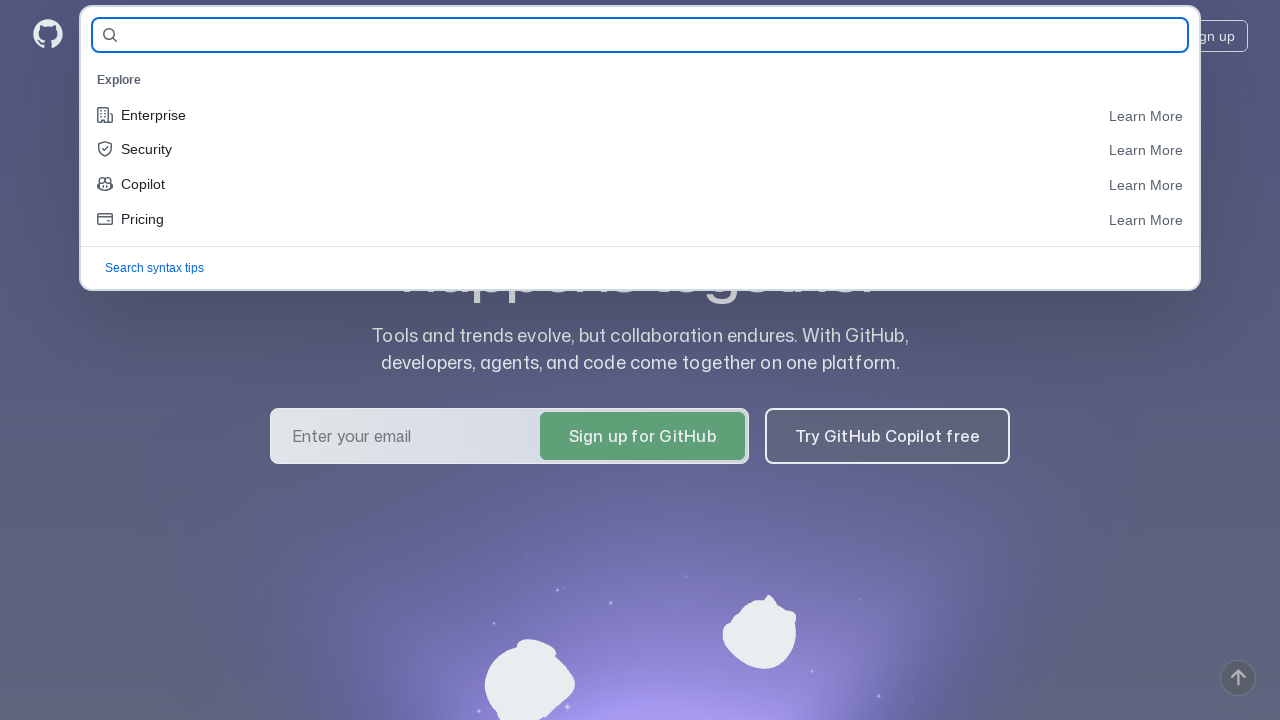

Entered repository name 'zhadyra-sh/allureHomeWork' in search field on #query-builder-test
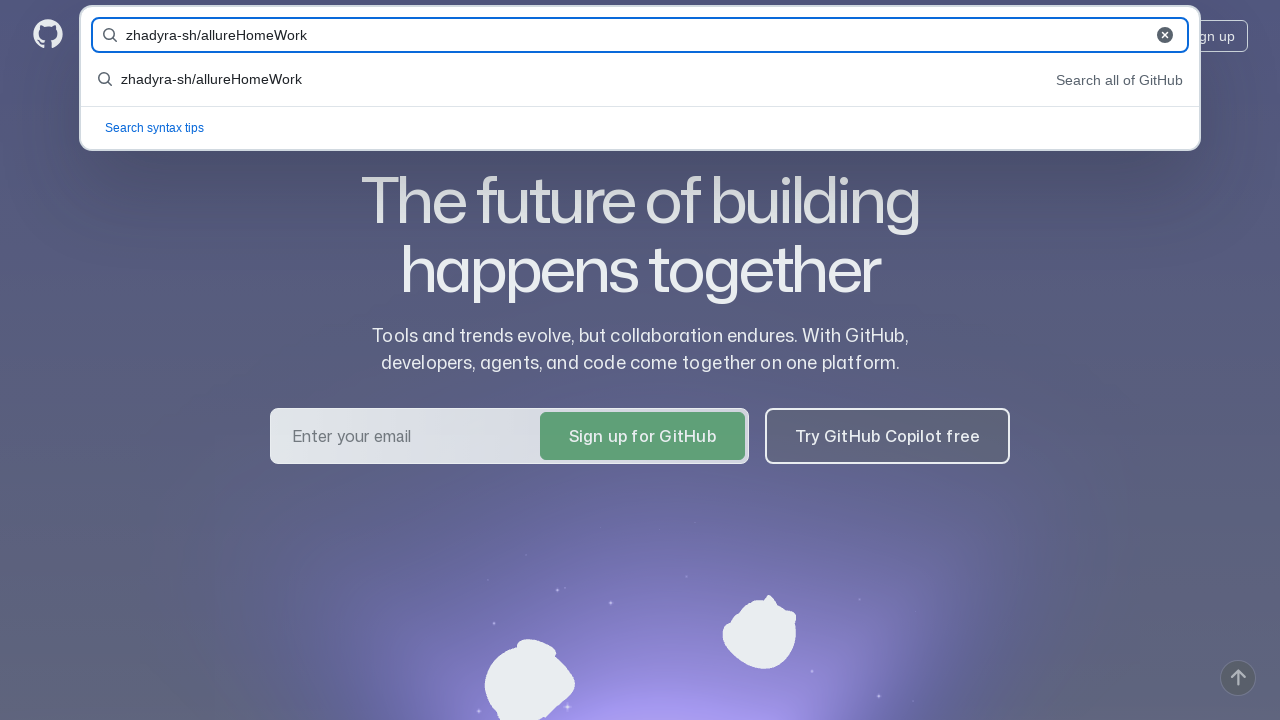

Submitted search form by pressing Enter on #query-builder-test
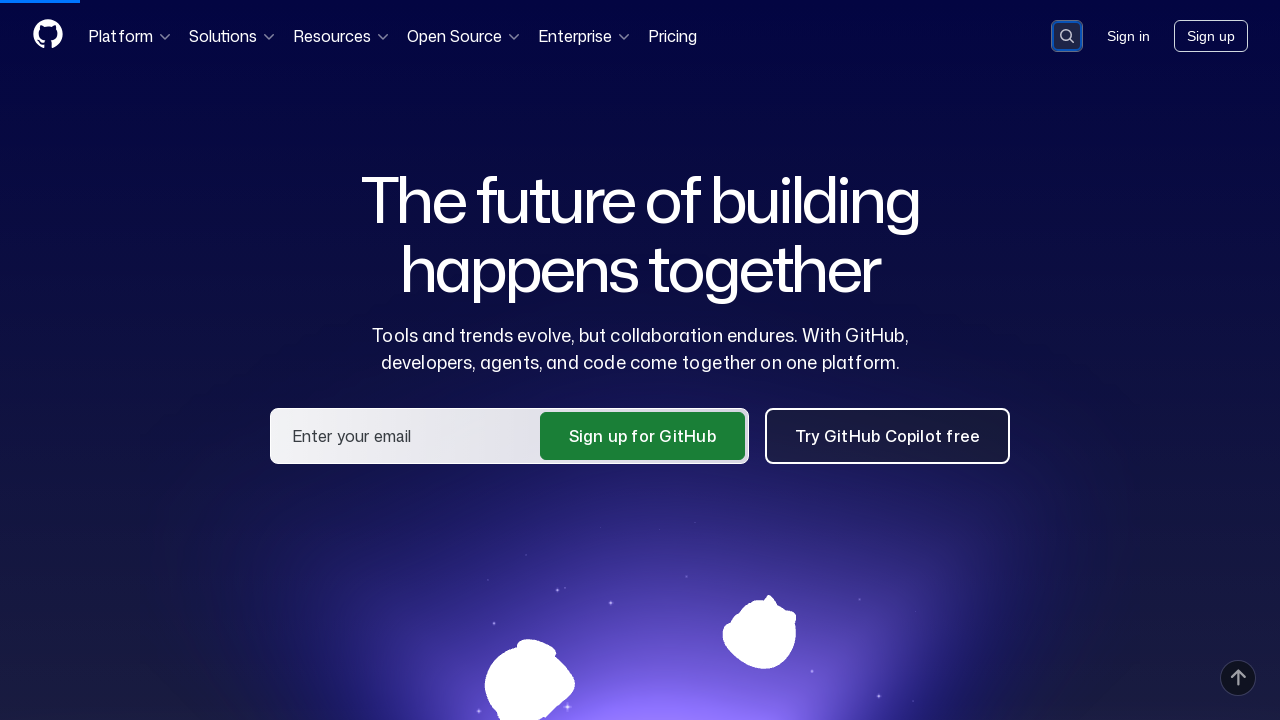

Clicked on repository link 'zhadyra-sh/allureHomeWork' in search results at (476, 161) on a:has-text('zhadyra-sh/allureHomeWork')
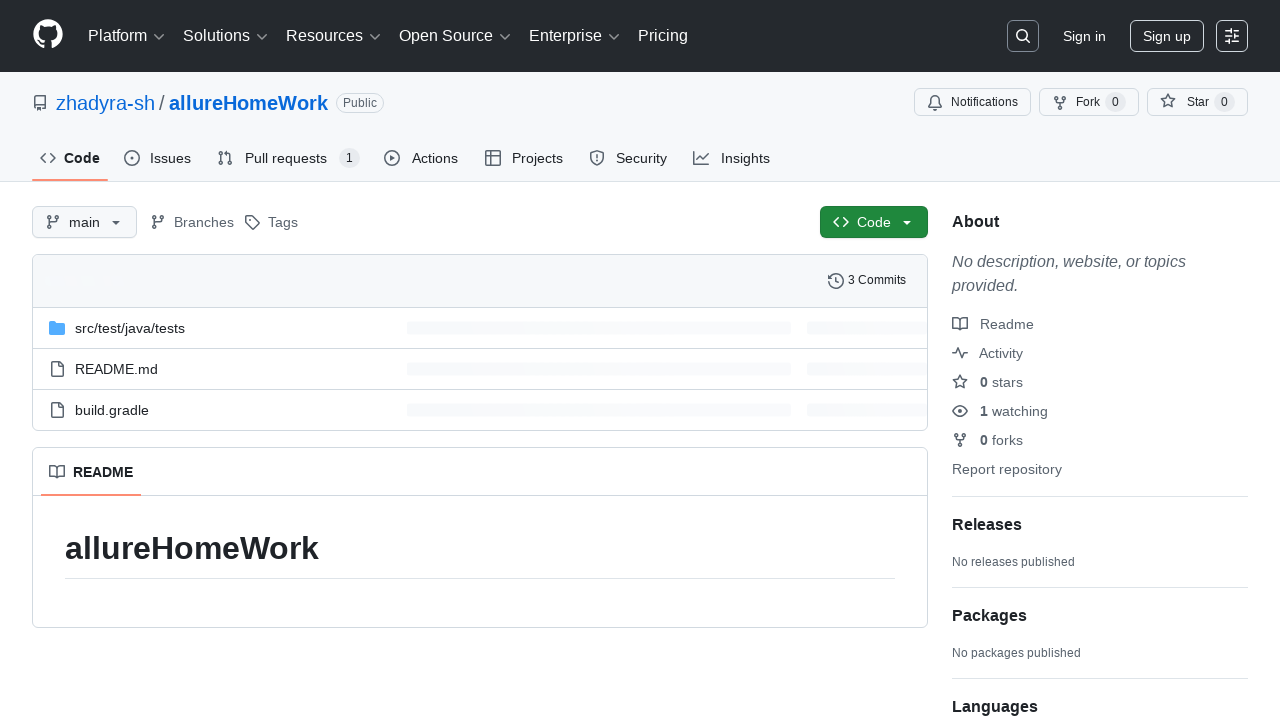

Verified Issues tab is present on repository page
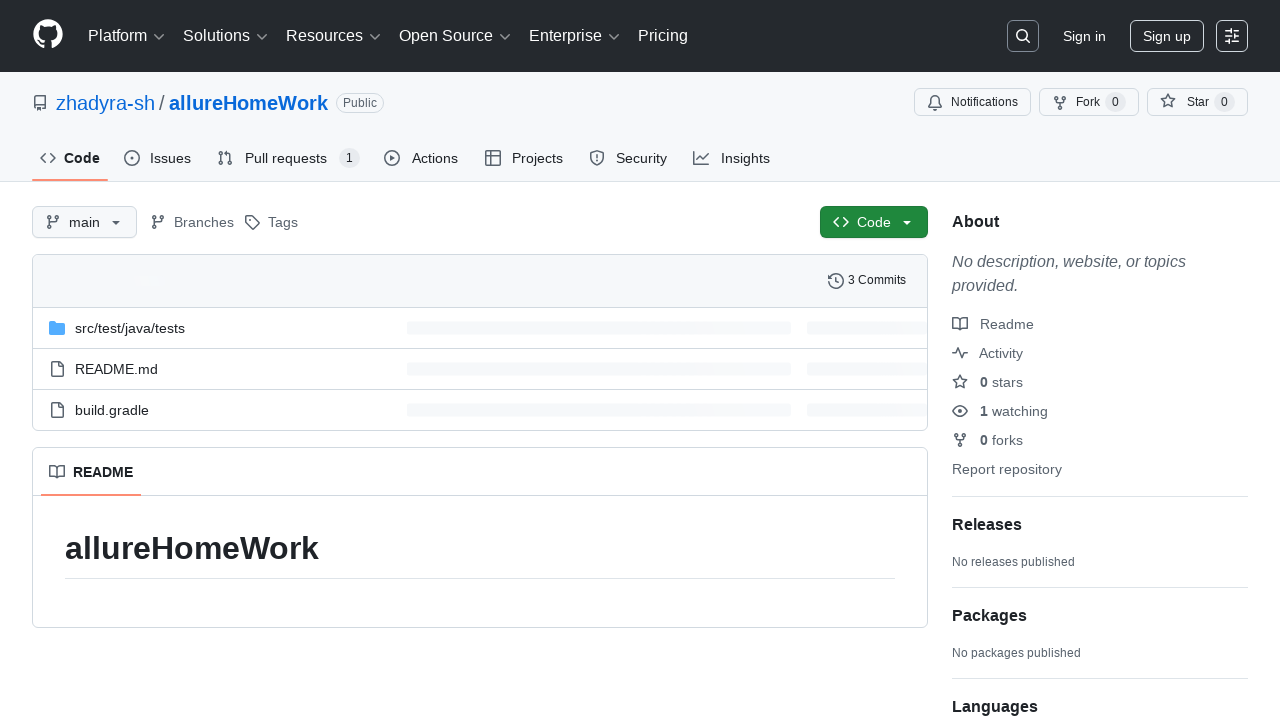

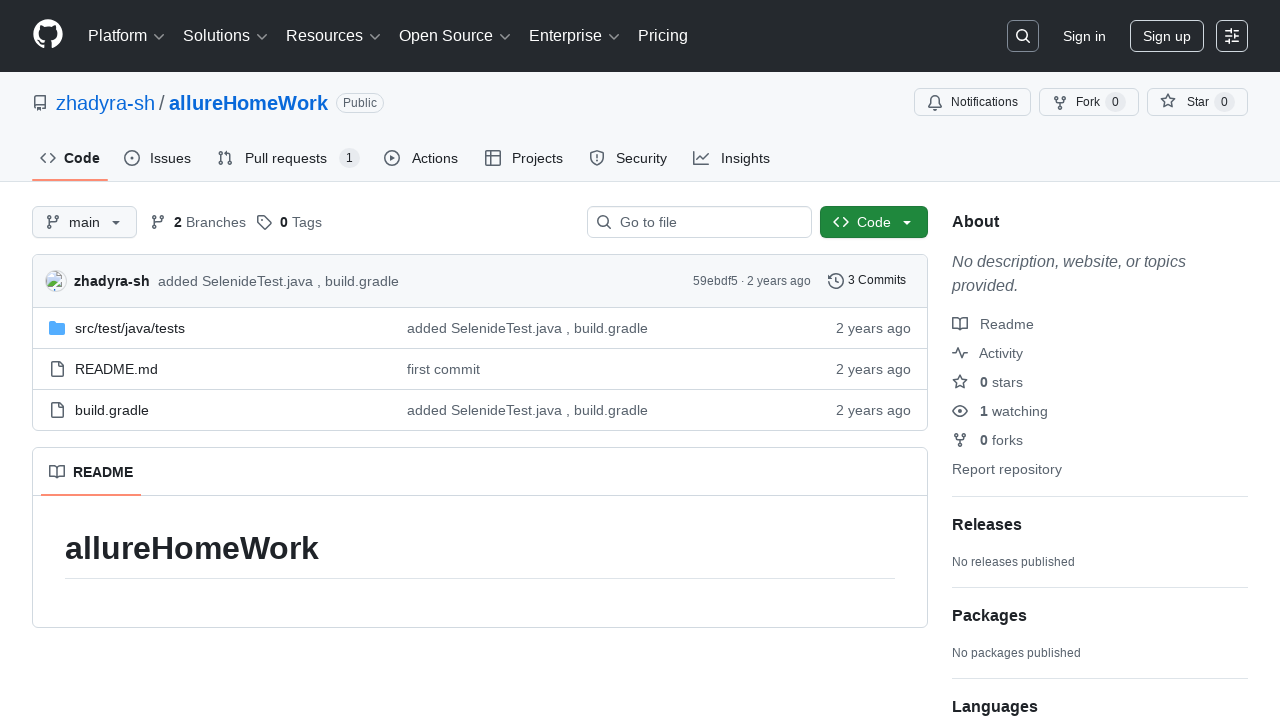